Tests a math form by reading a value from the page, calculating a mathematical formula (log of absolute value of 12*sin(x)), filling in the answer, checking checkboxes, and submitting the form

Starting URL: https://suninjuly.github.io/math.html

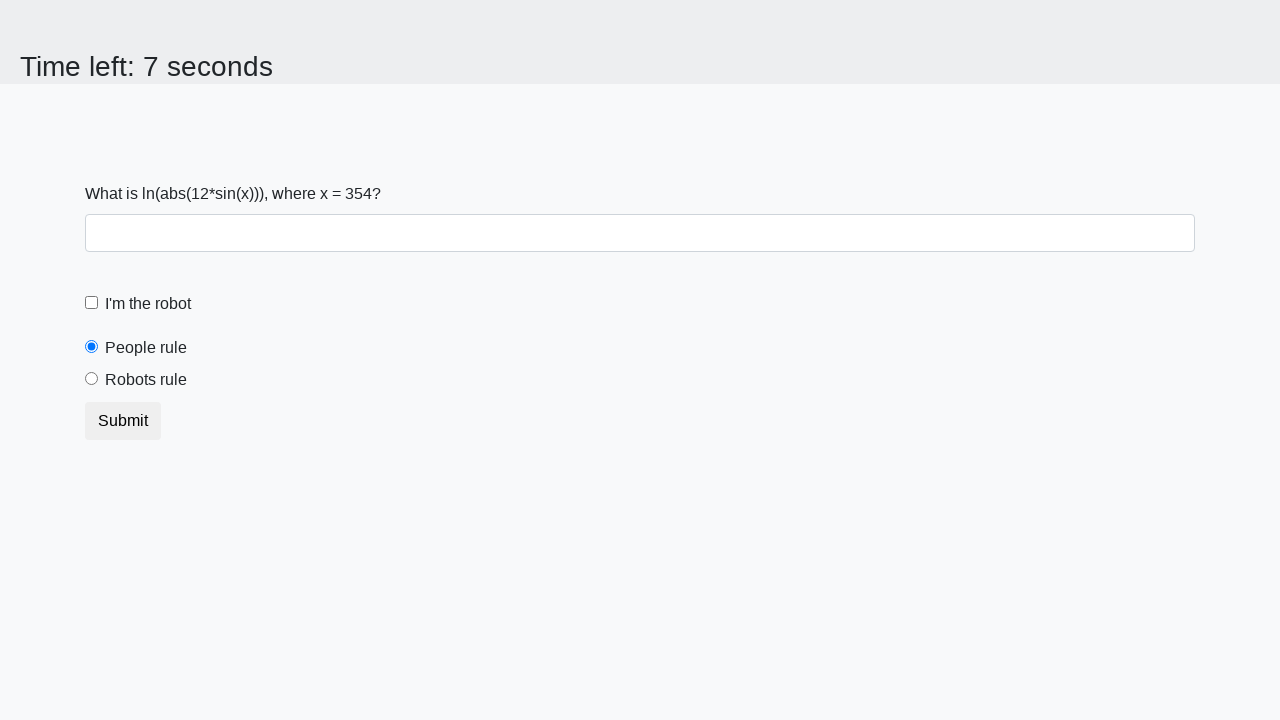

Read x value from the page
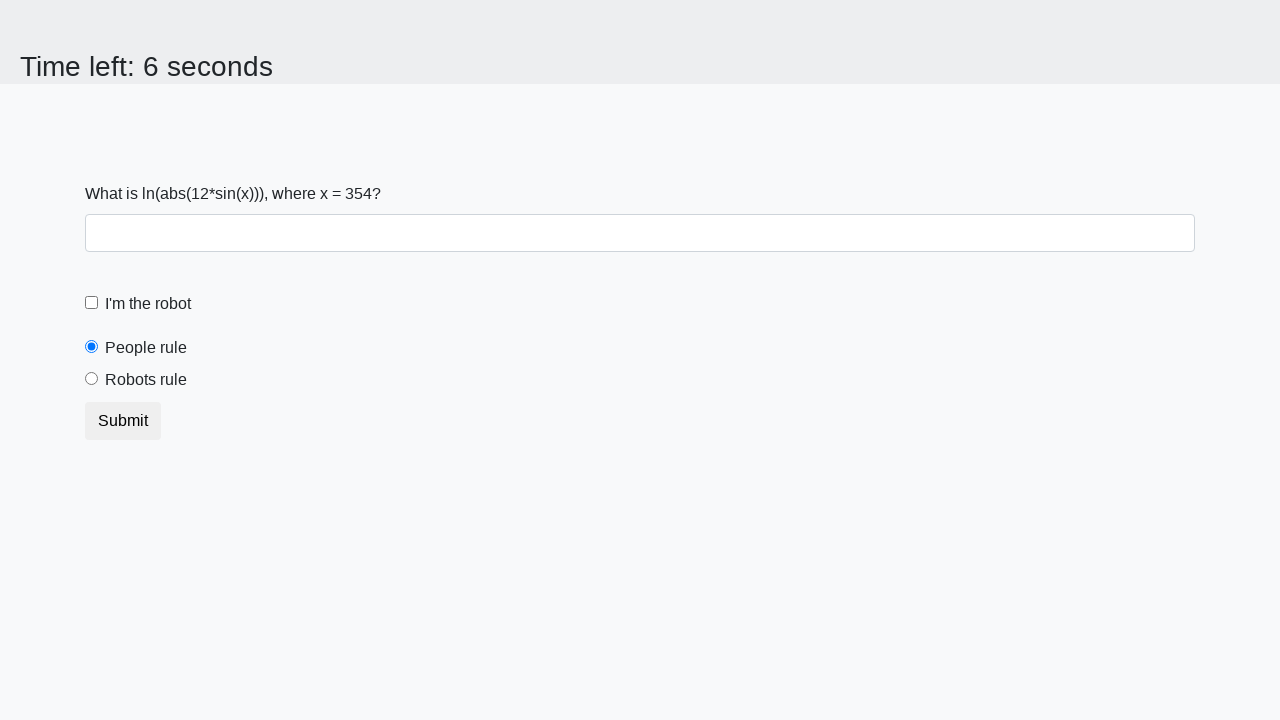

Calculated formula: log(|12 * sin(x)|)
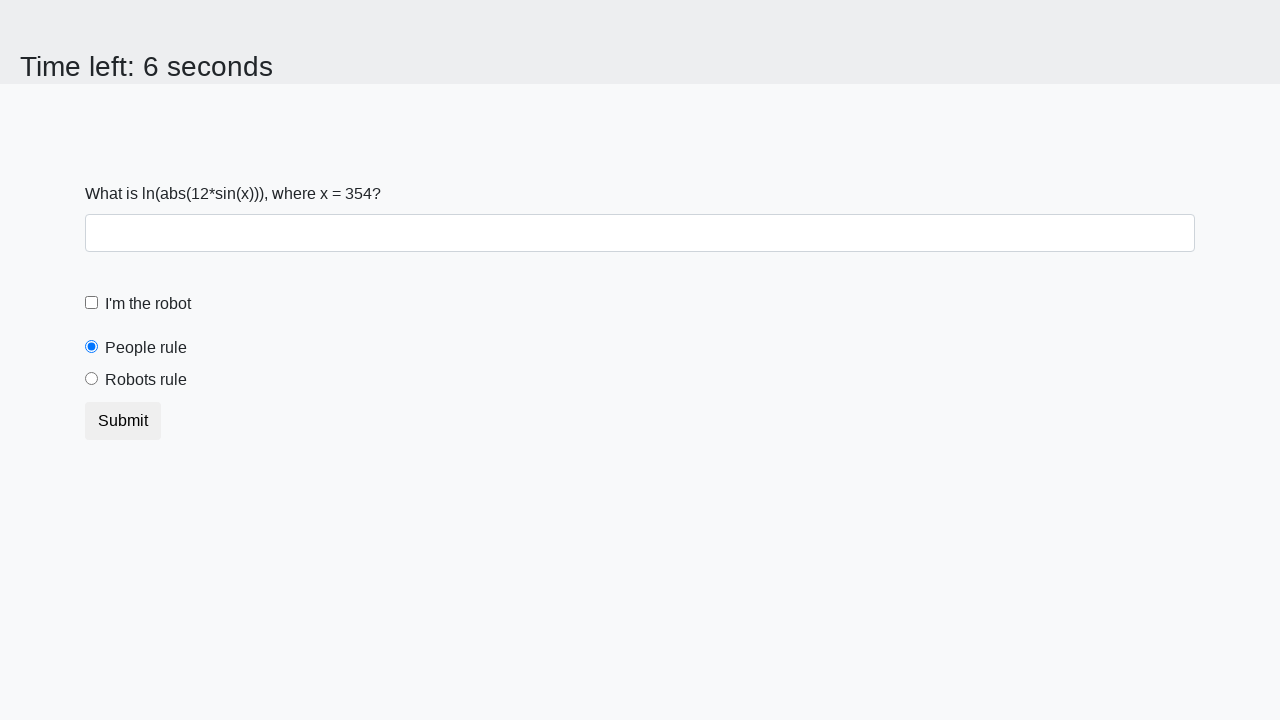

Filled in the calculated answer on #answer
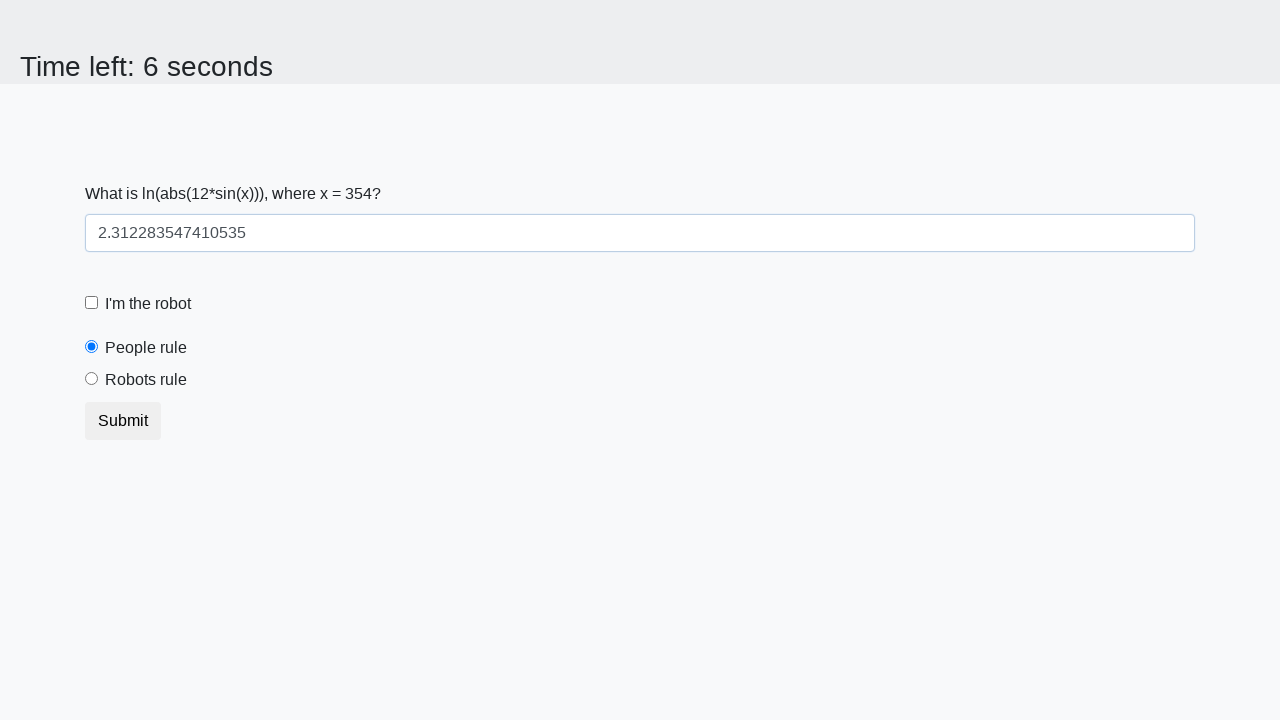

Clicked the first checkbox at (92, 303) on .form-check-input
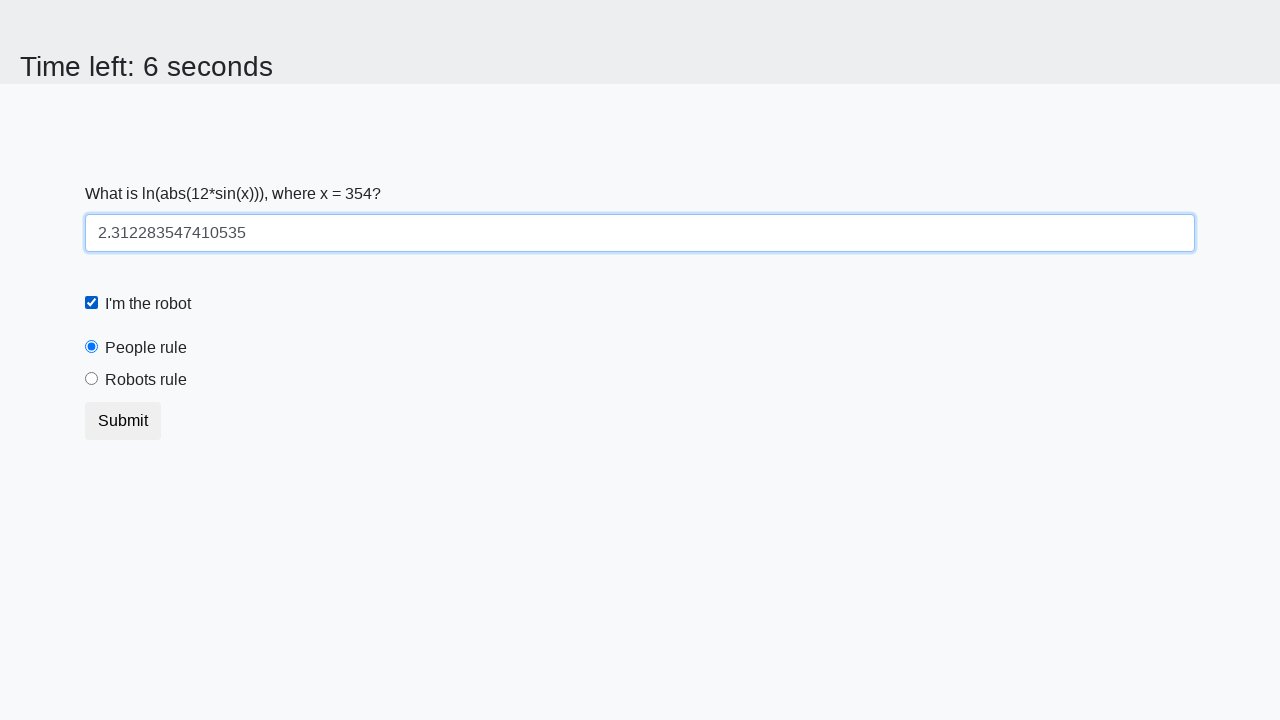

Clicked the robots rule checkbox at (92, 379) on #robotsRule
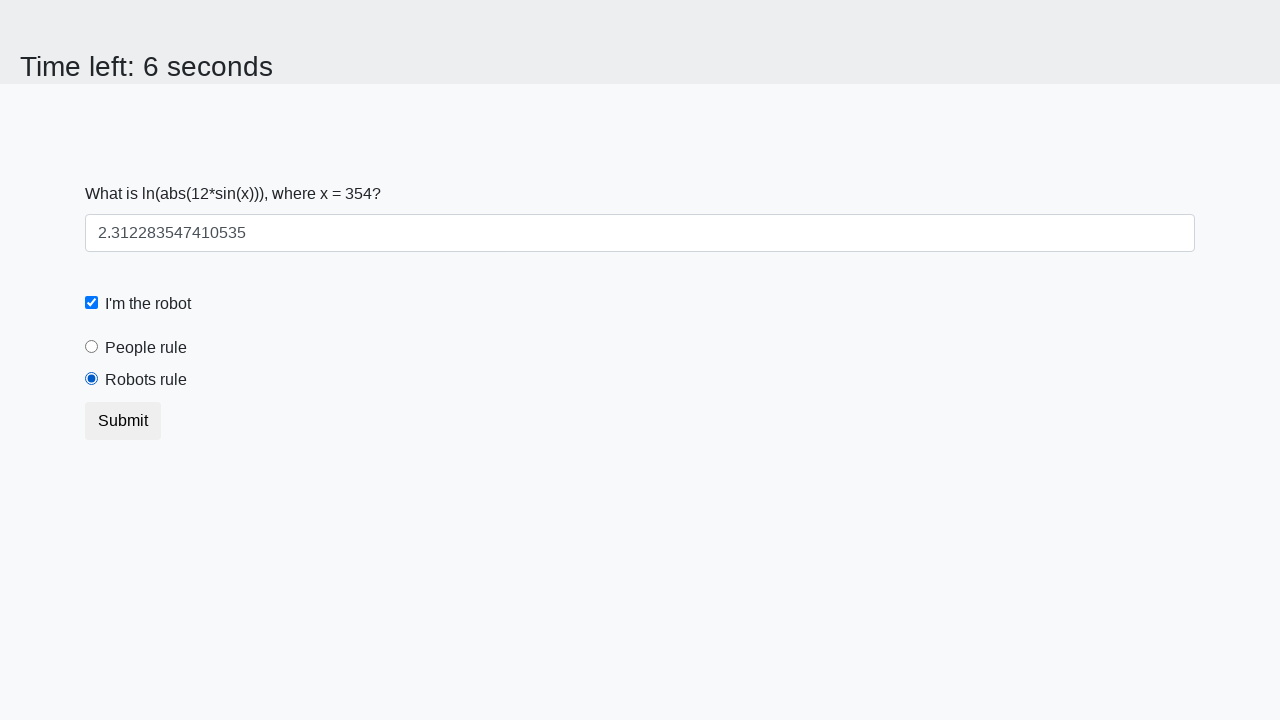

Submitted the form at (123, 421) on button[type='submit']
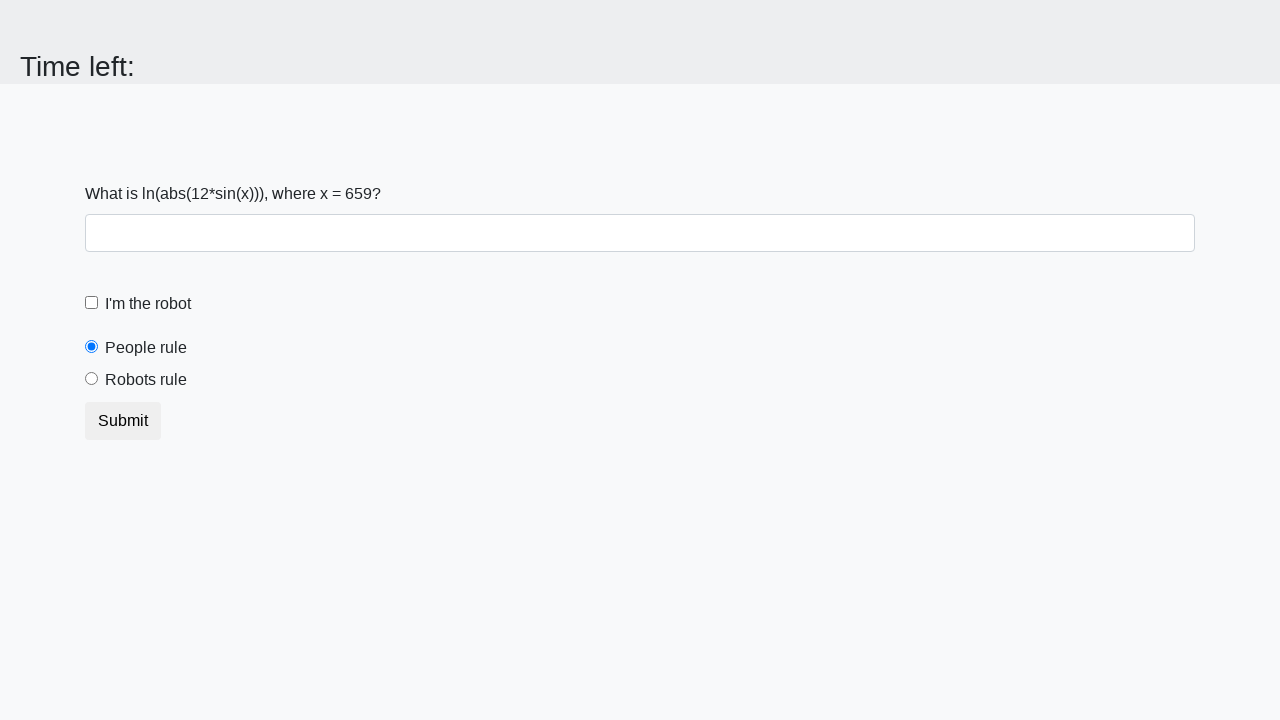

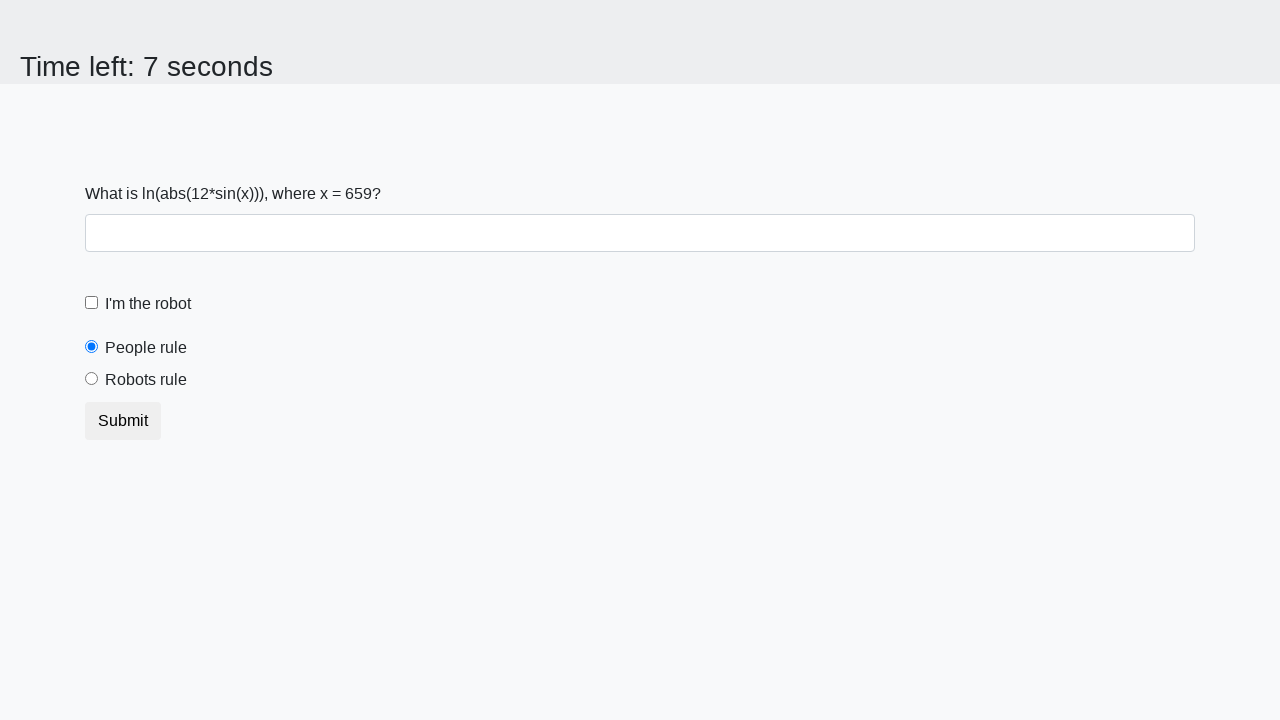